Tests password field boundary validation with 4 character password

Starting URL: https://www.sharelane.com/cgi-bin/register.py?page=1&zip_code=75201

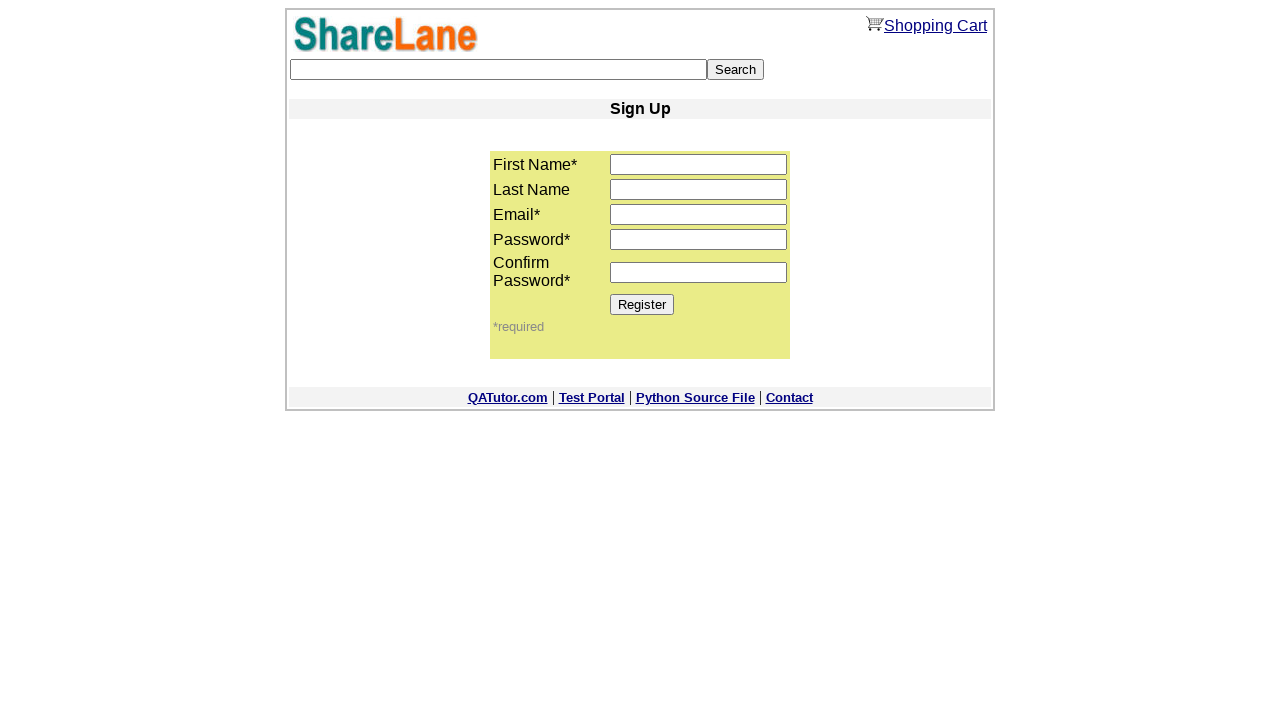

Filled first name field with 'Jane' on input[name='first_name']
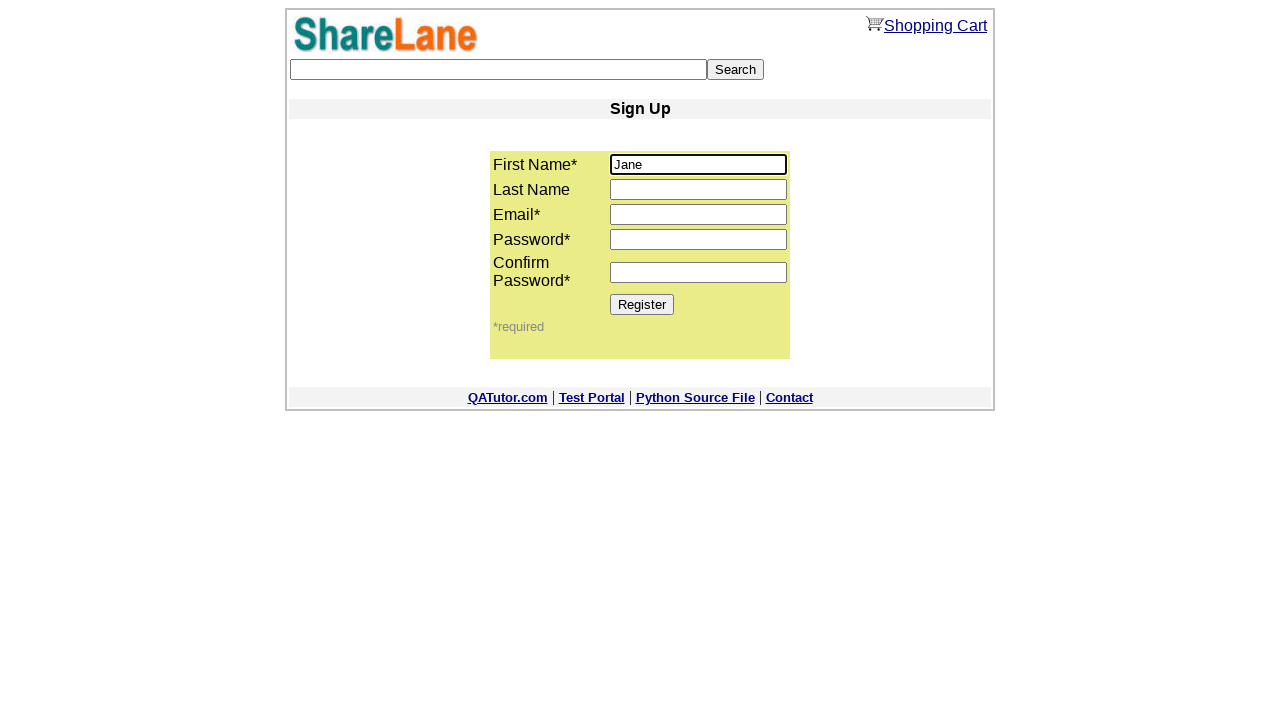

Filled email field with 'jane.stone@gmail.com' on input[name='email']
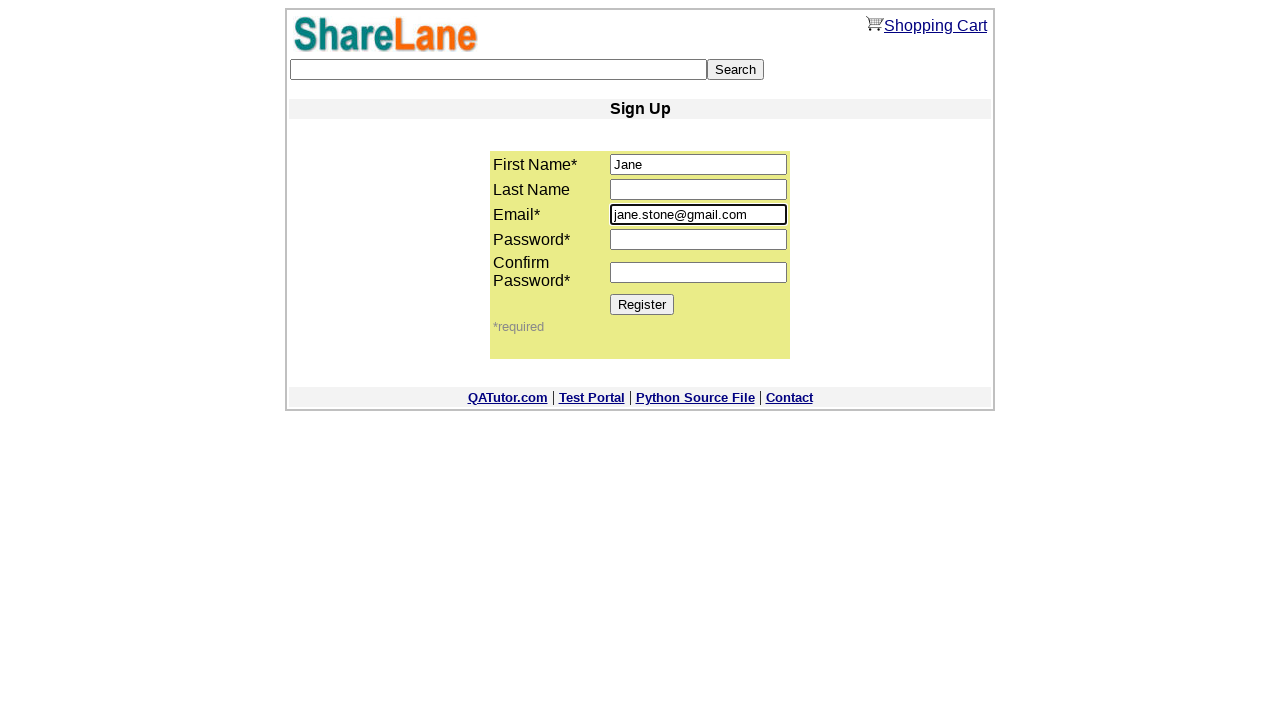

Filled password field with 4 character password '1234' on input[name='password1']
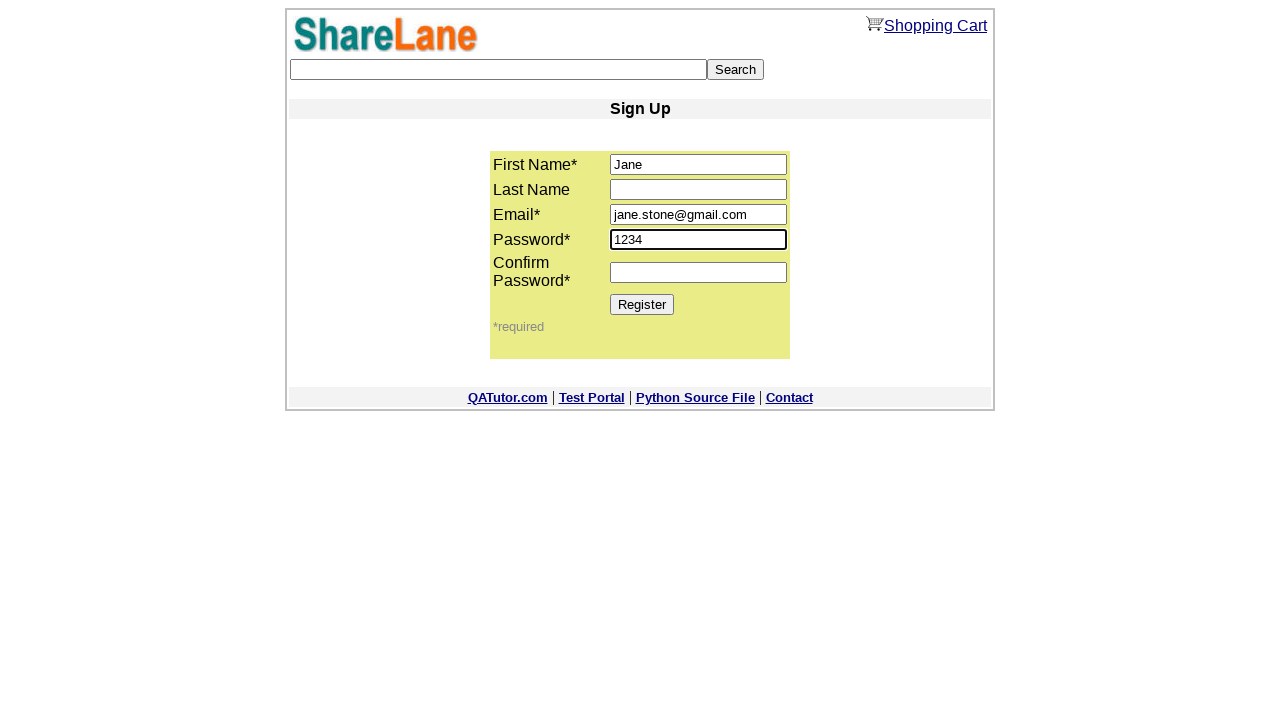

Filled confirm password field with '1234' on input[name='password2']
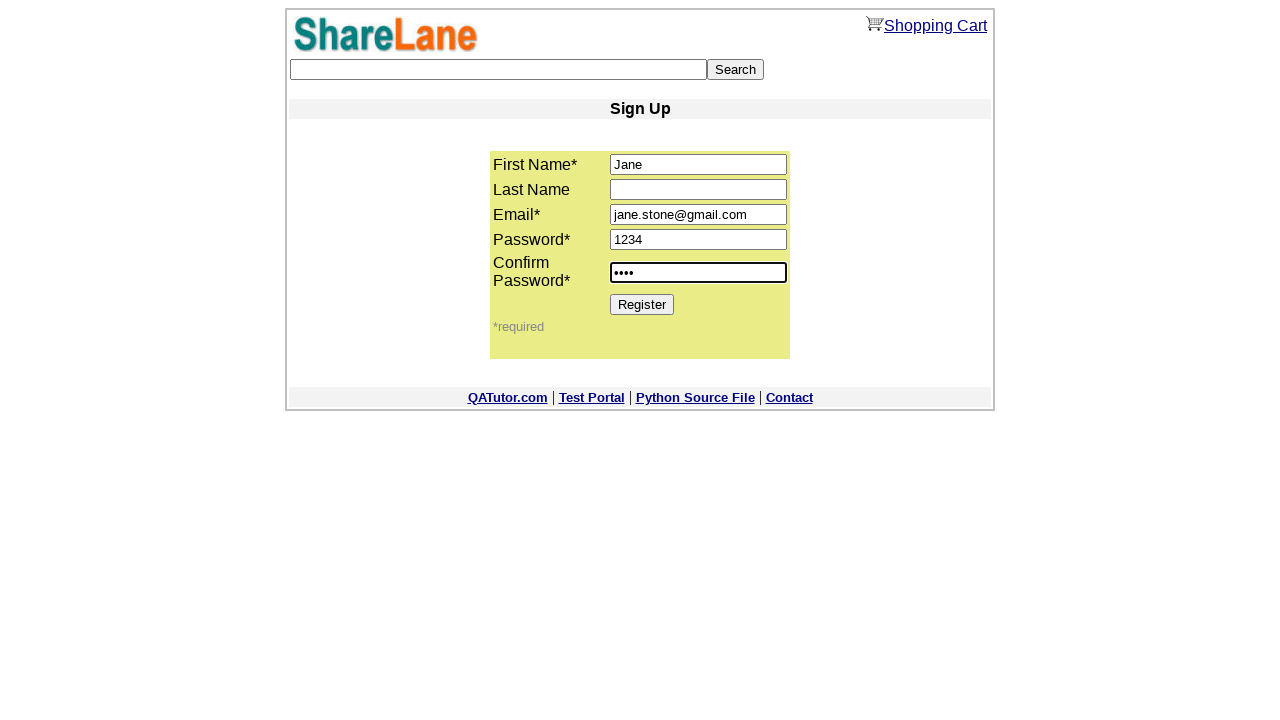

Clicked Register button to submit form with 4 character password at (642, 304) on xpath=//*[@value='Register']
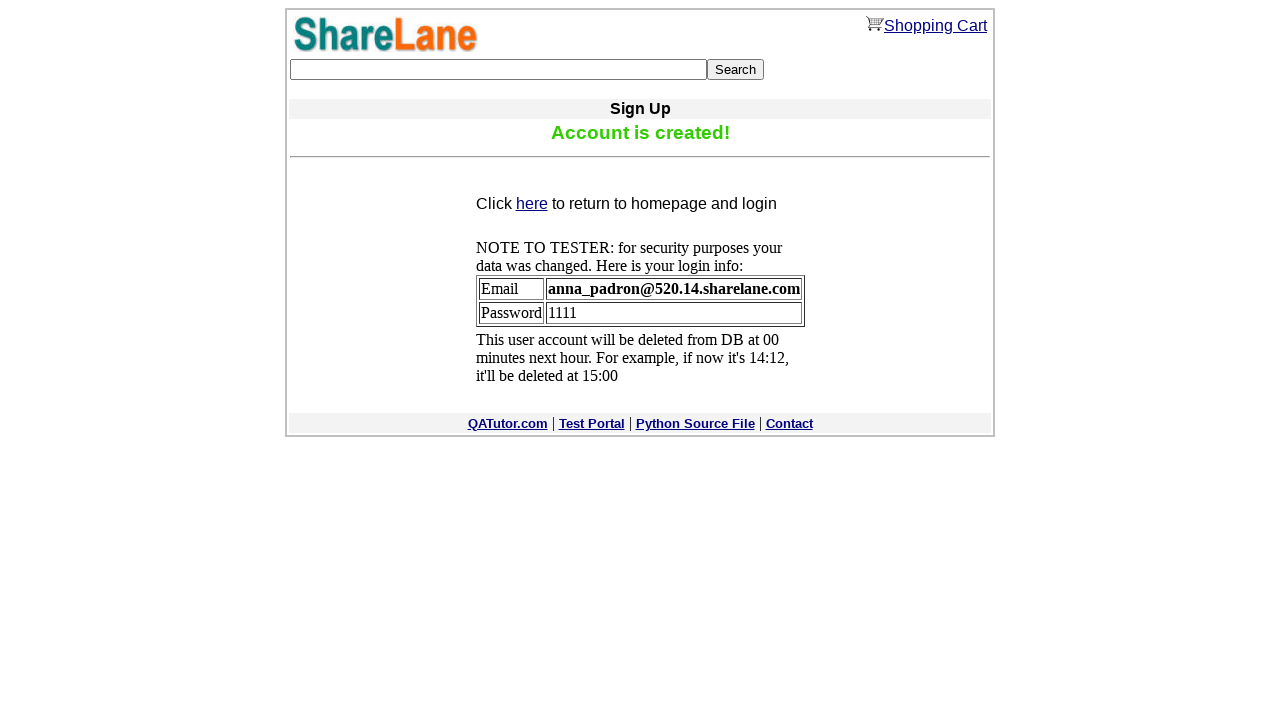

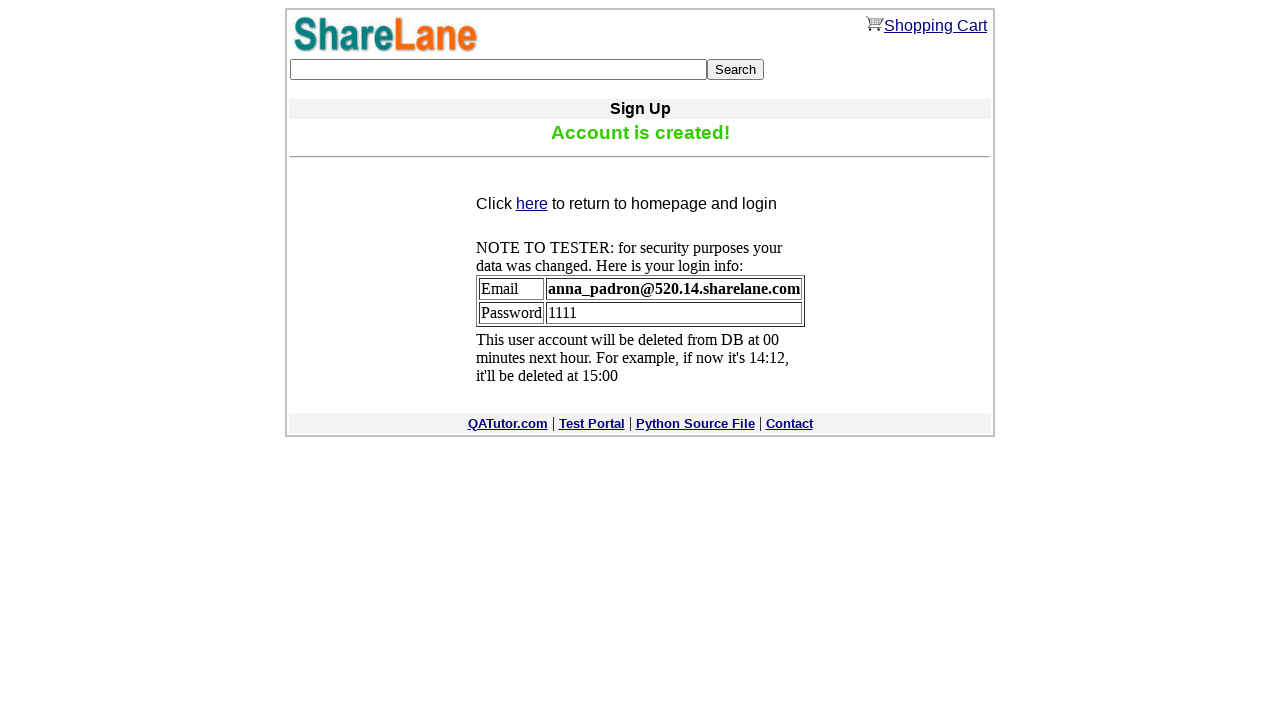